Tests filling textbox elements on a demo form page by entering name, email, current address, and permanent address into their respective input fields.

Starting URL: https://demoqa.com/text-box

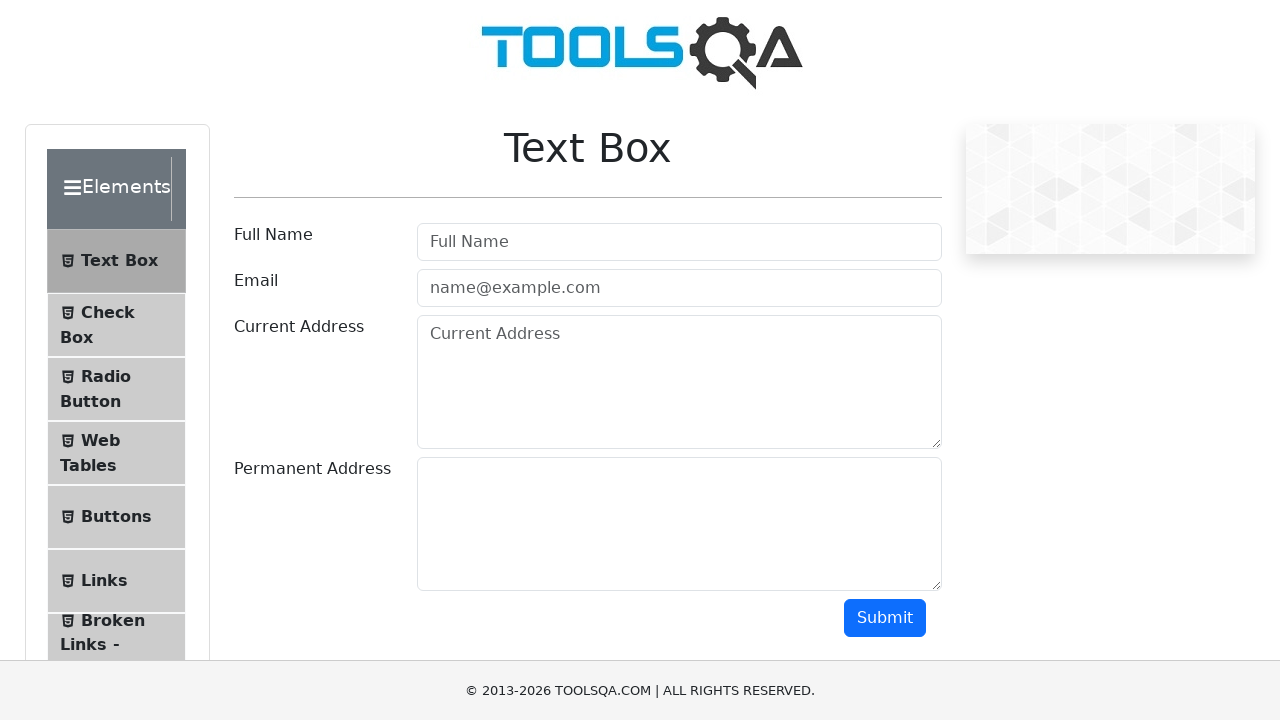

Filled userName field with 'John Smith' on #userName
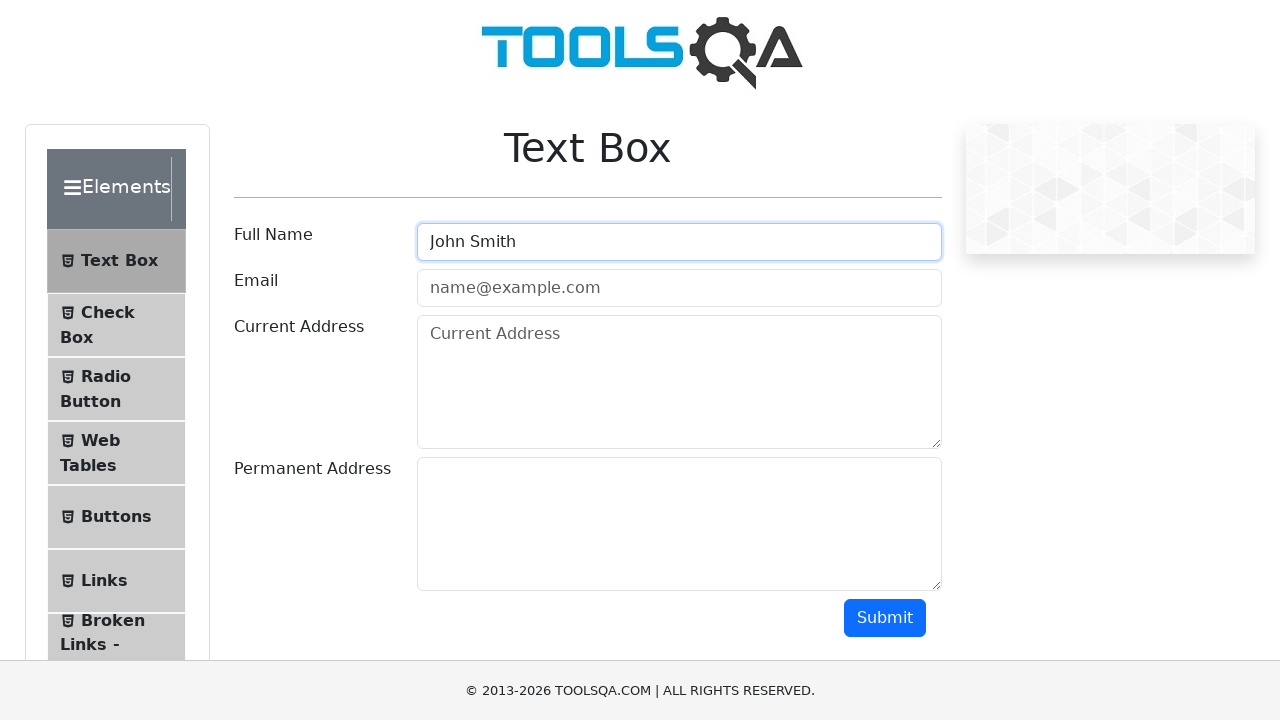

Filled userEmail field with 'john.smith@testmail.com' on #userEmail
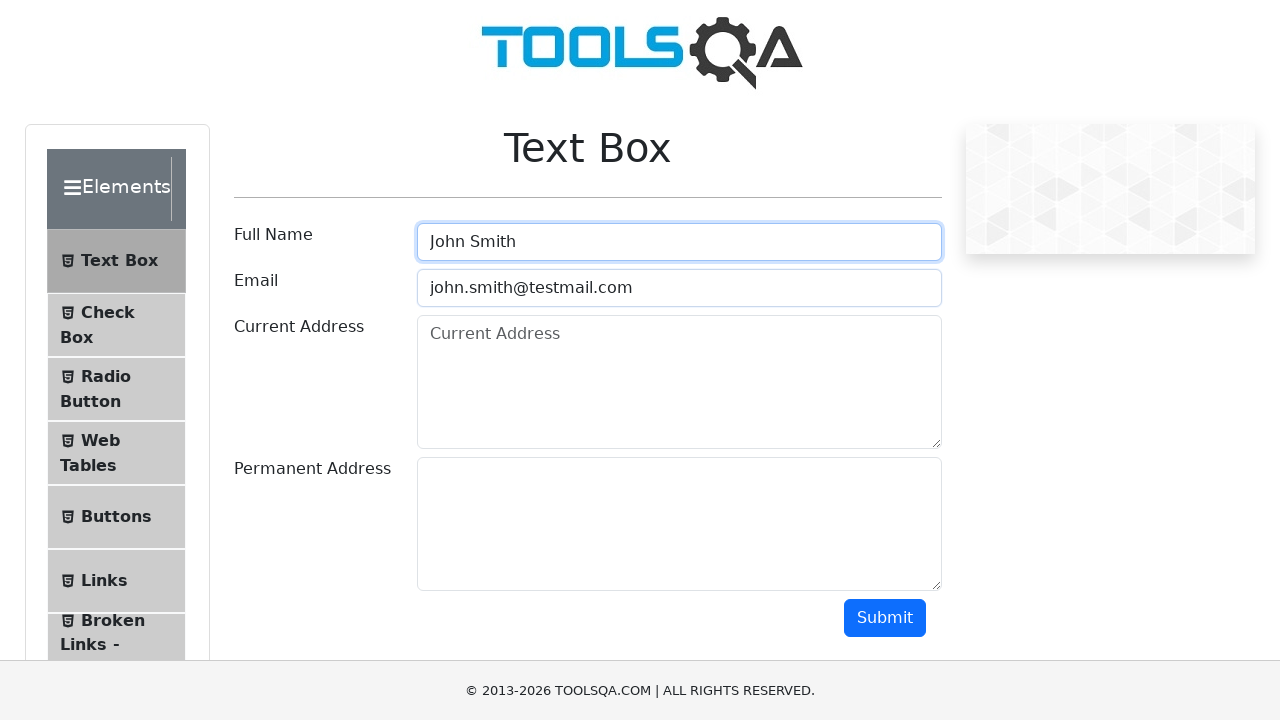

Filled currentAddress field with multiline address on #currentAddress
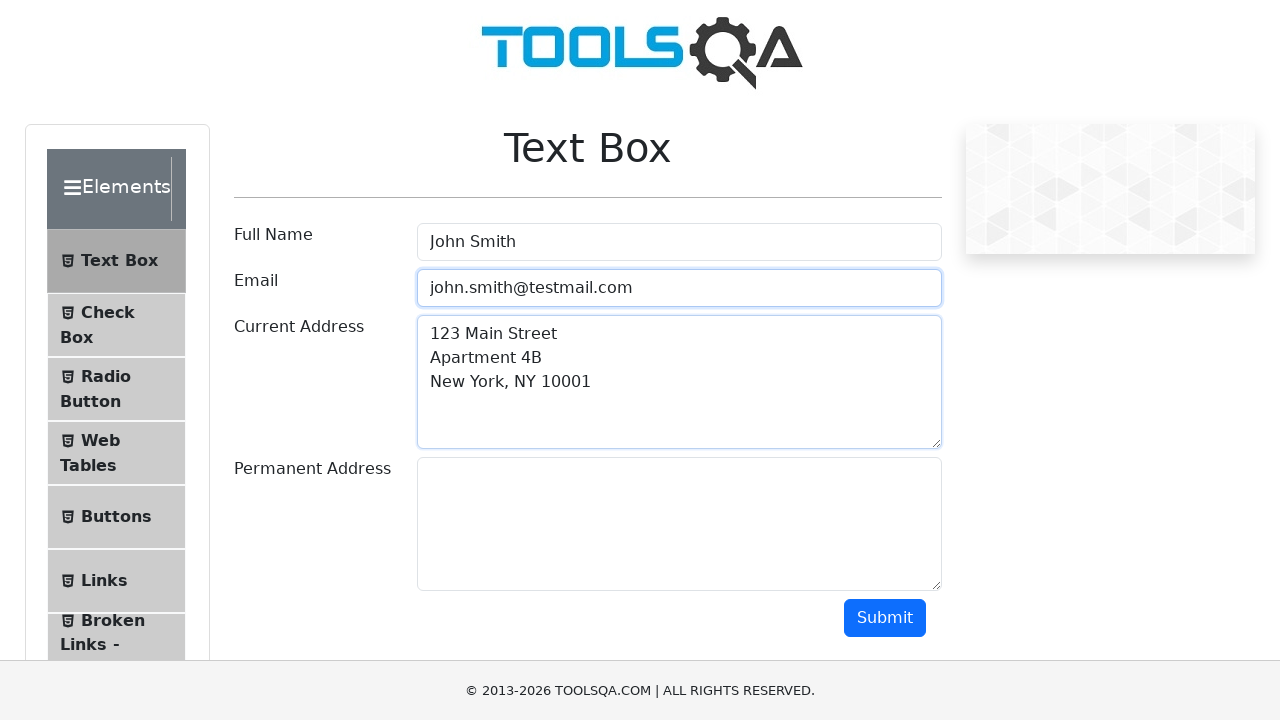

Filled permanentAddress field with multiline address on #permanentAddress
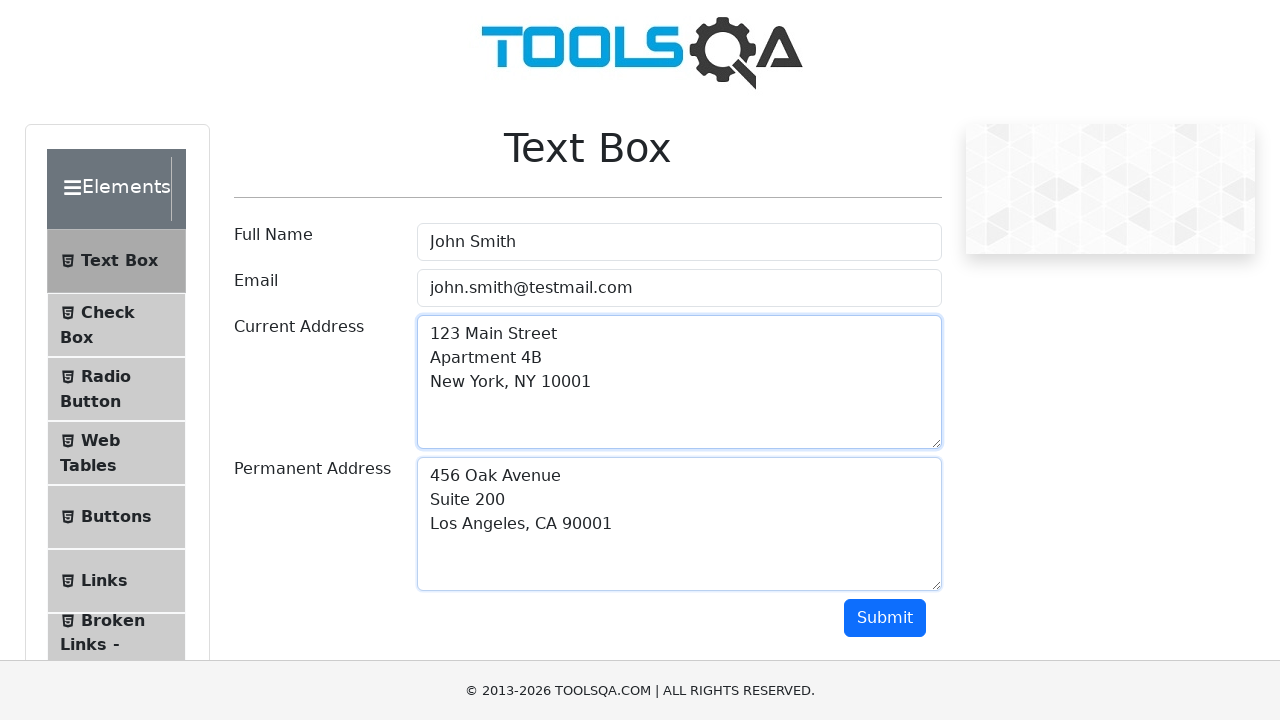

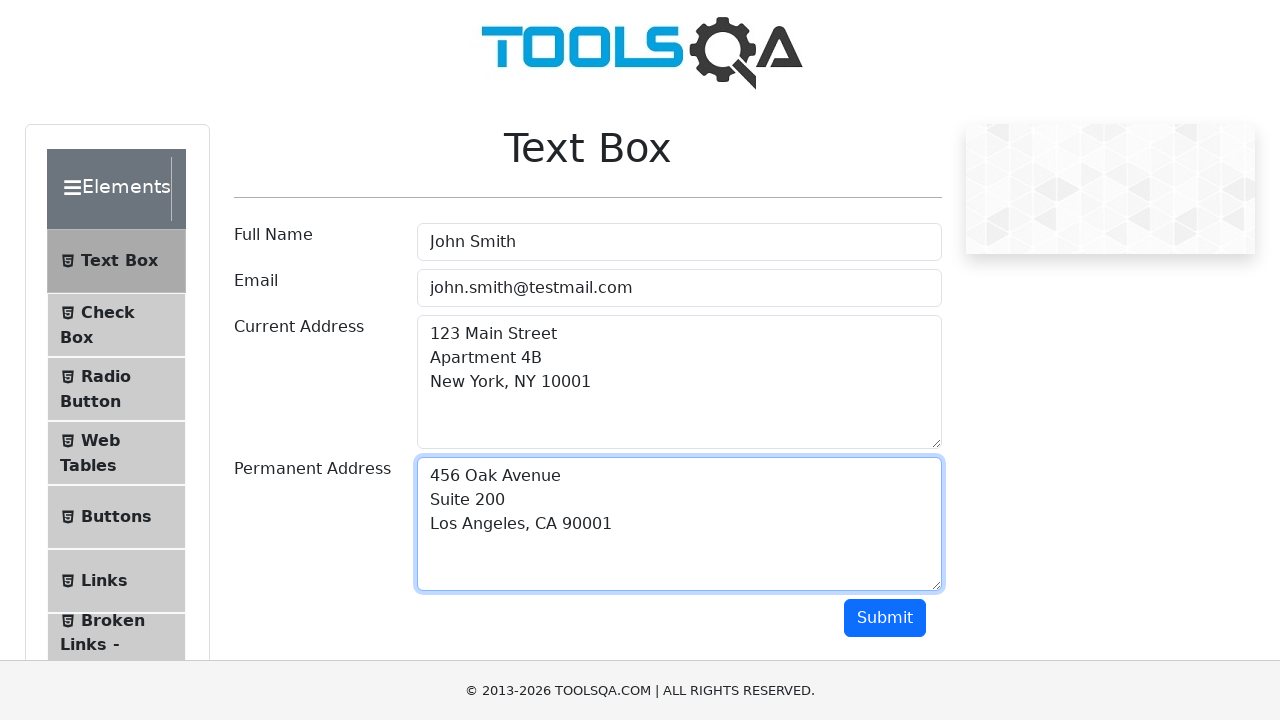